Tests FAQ accordion item 1 by clicking on the question and verifying the answer text about ordering multiple scooters

Starting URL: https://qa-scooter.praktikum-services.ru

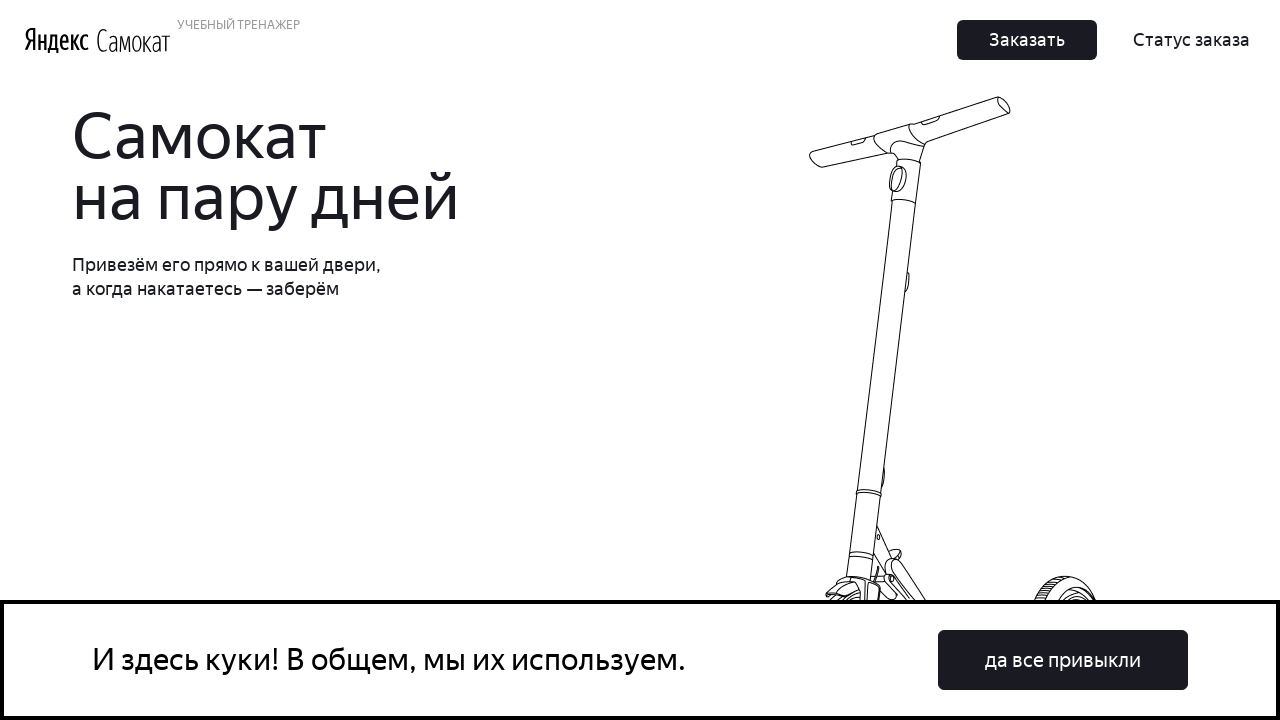

Scrolled FAQ question 1 into view
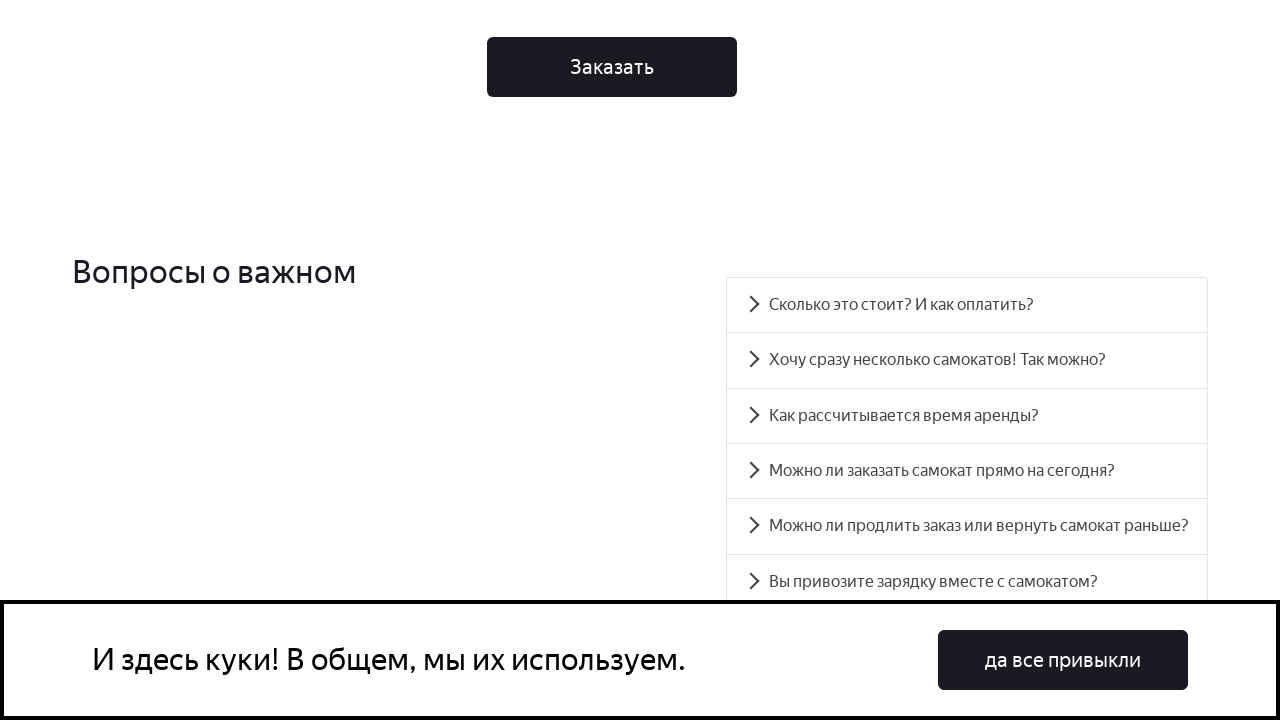

Clicked on FAQ accordion question 1 at (967, 360) on xpath=//*[@id='accordion__heading-1']
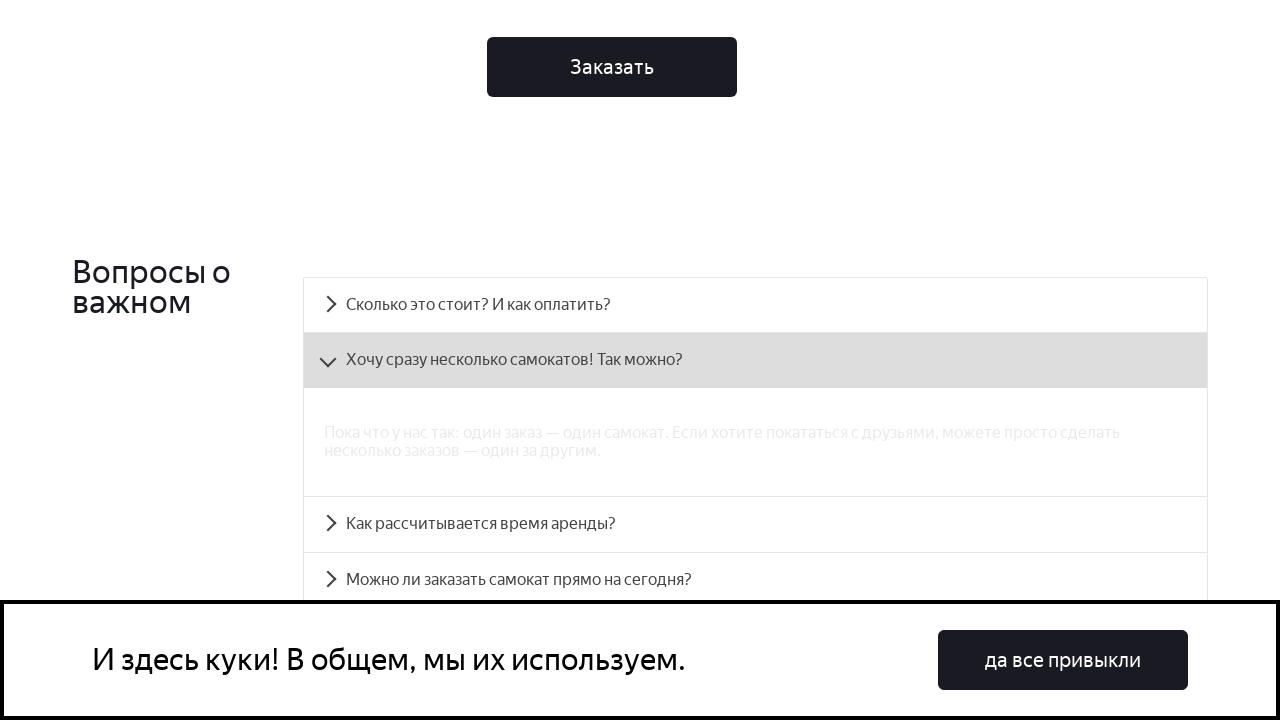

FAQ answer panel 1 loaded and is visible
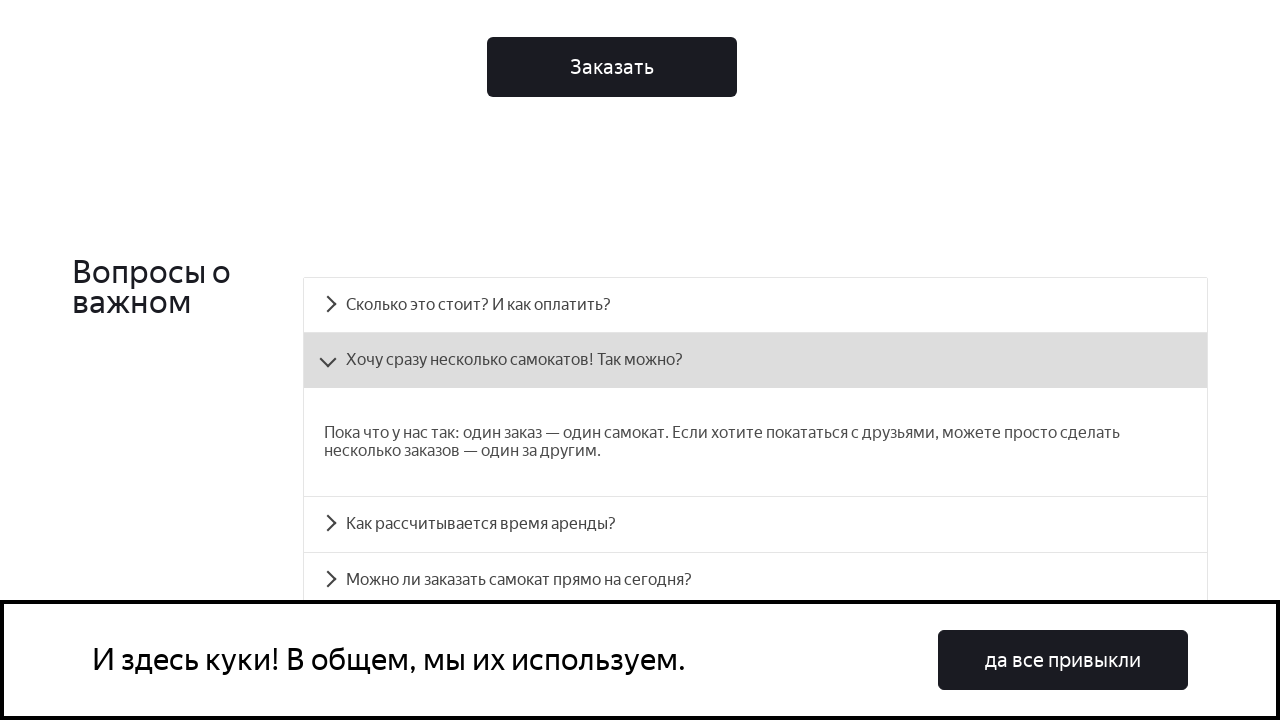

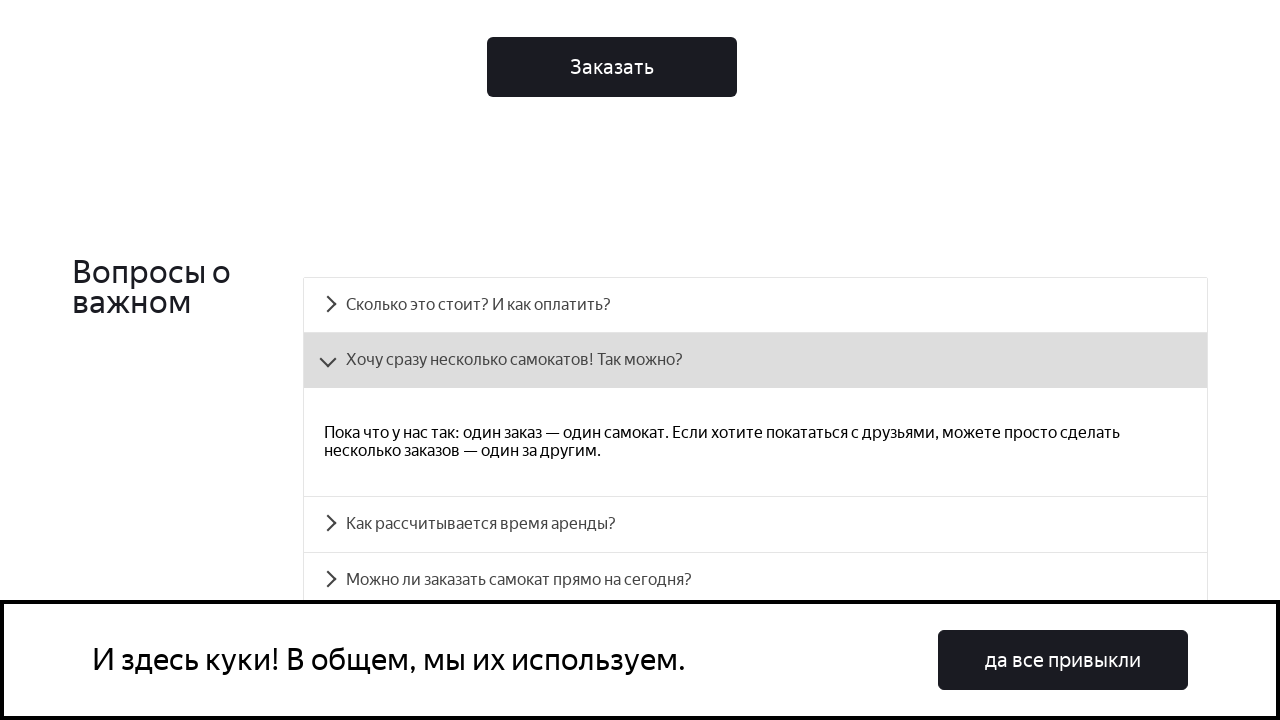